Tests that clicking the Due column header sorts the table values in ascending order by verifying the due amounts are ordered from lowest to highest

Starting URL: http://the-internet.herokuapp.com/tables

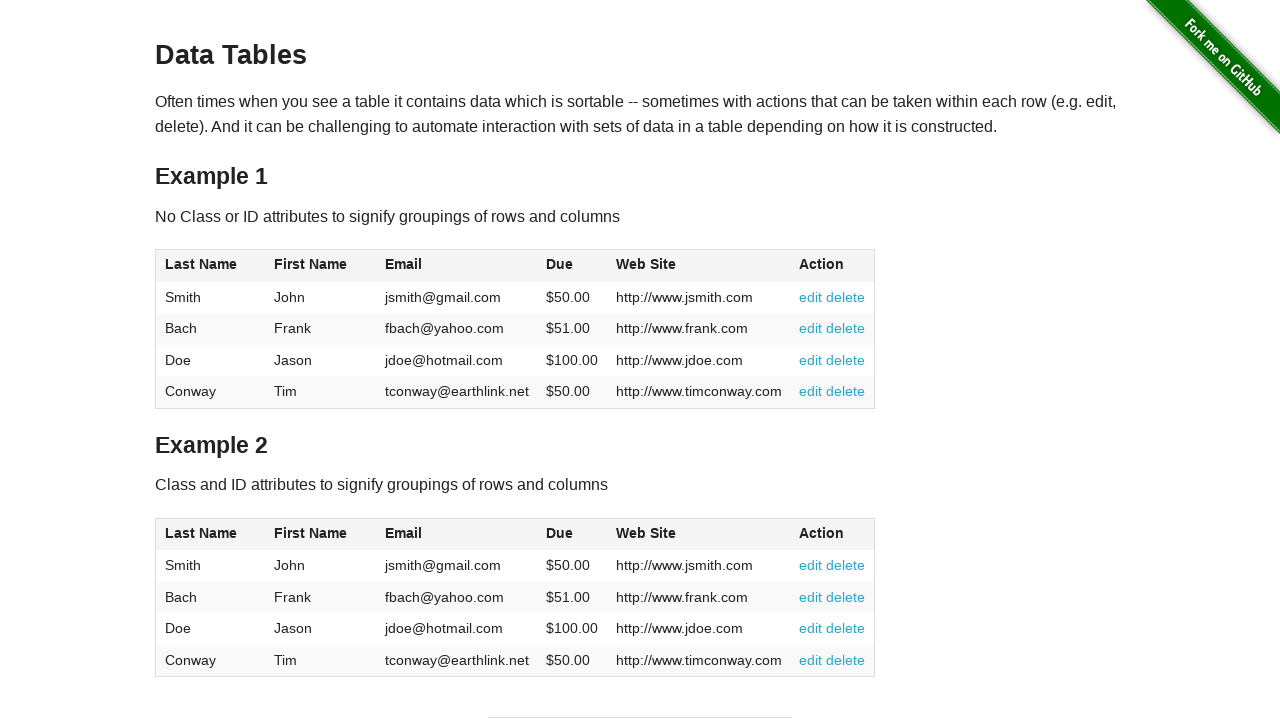

Clicked Due column header to sort ascending at (572, 266) on #table1 thead tr th:nth-of-type(4)
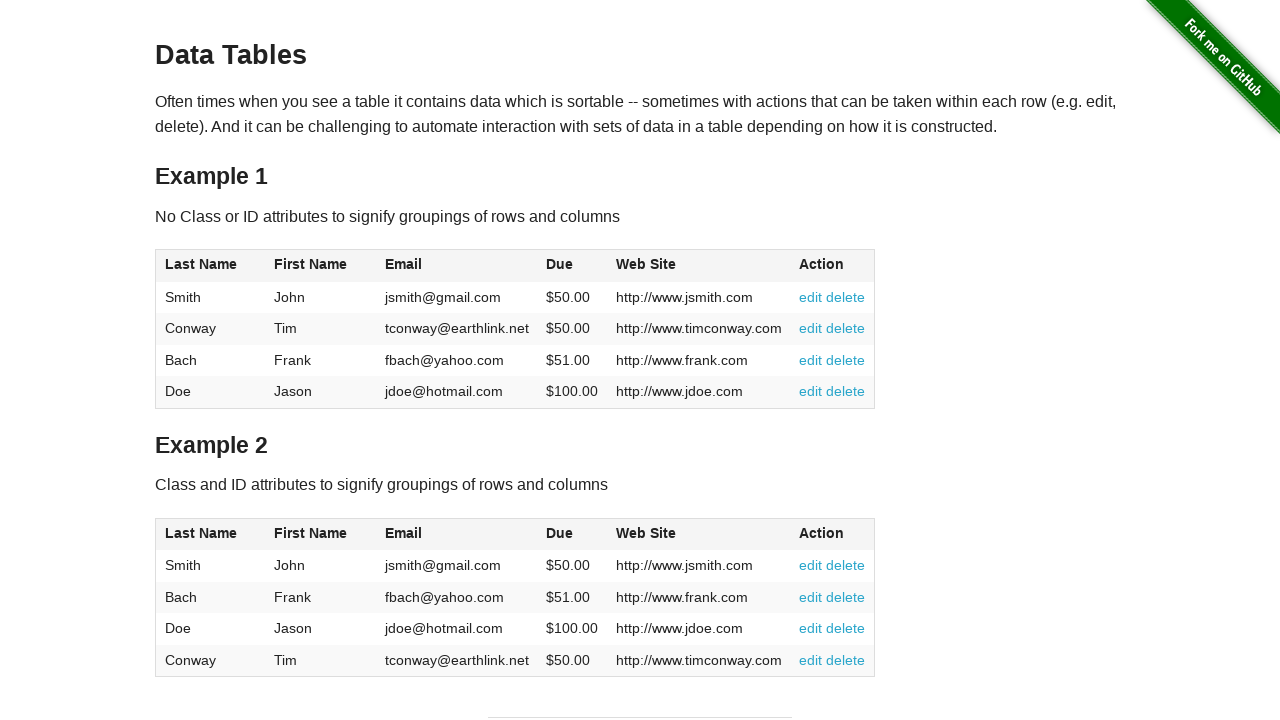

Table sorted and Due column verified to be present
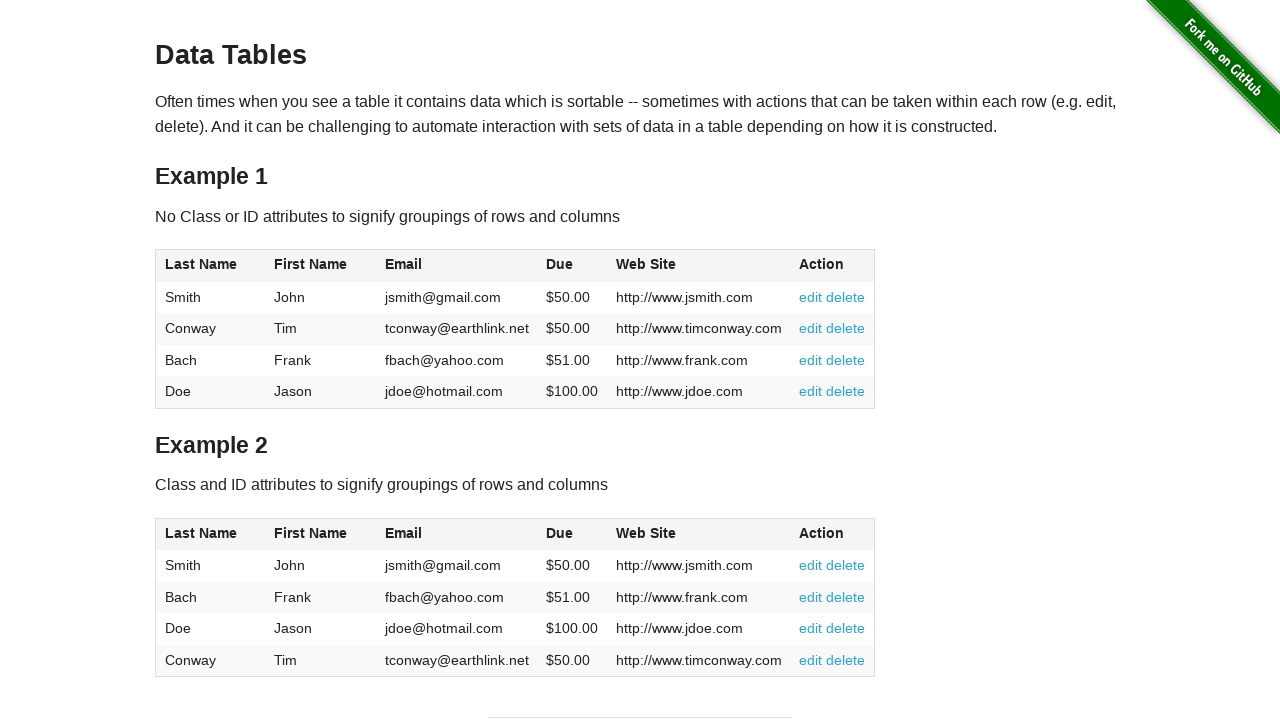

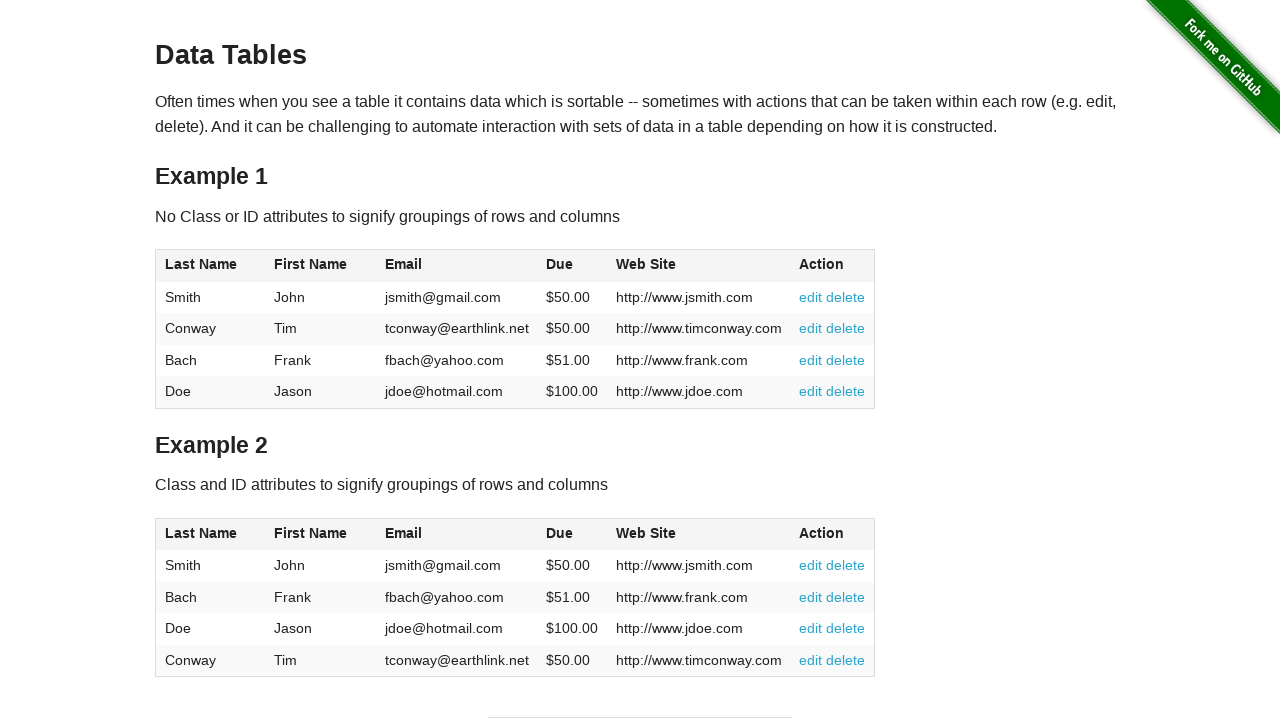